Tests the Greet-A-Cat page greeting message when all cats are available

Starting URL: https://cs1632.appspot.com/

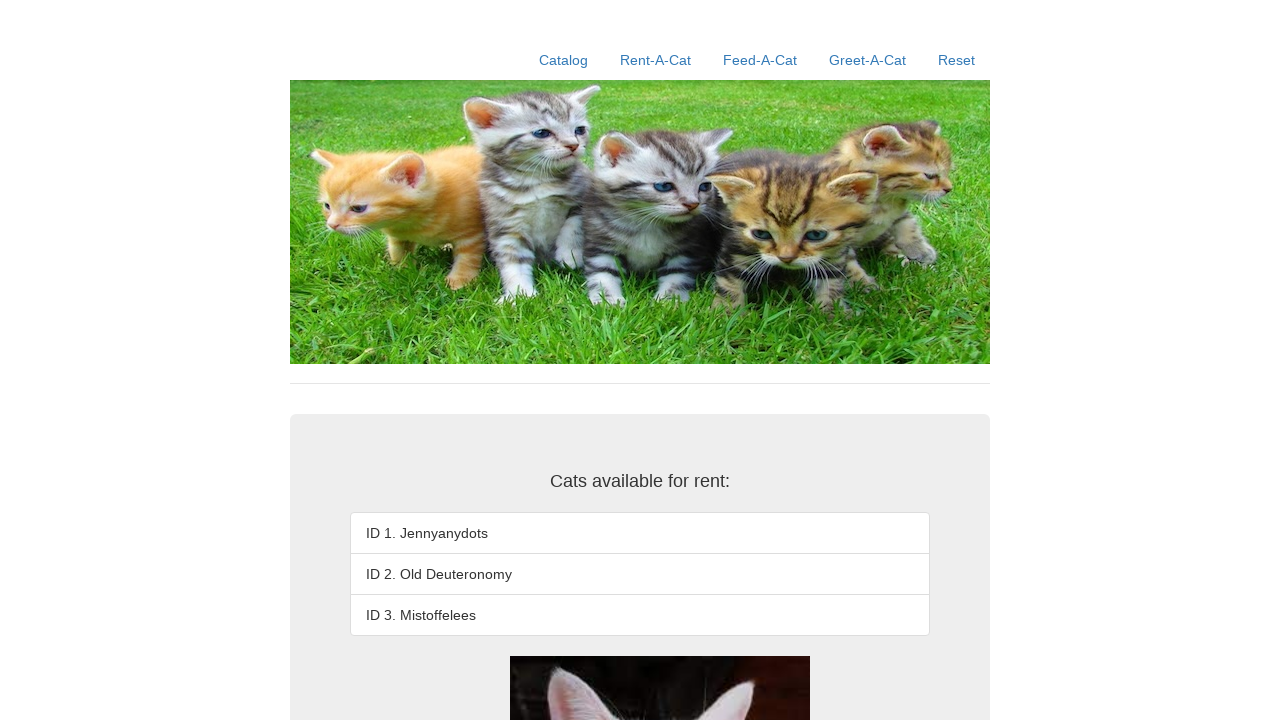

Reset cookie state for all three cats
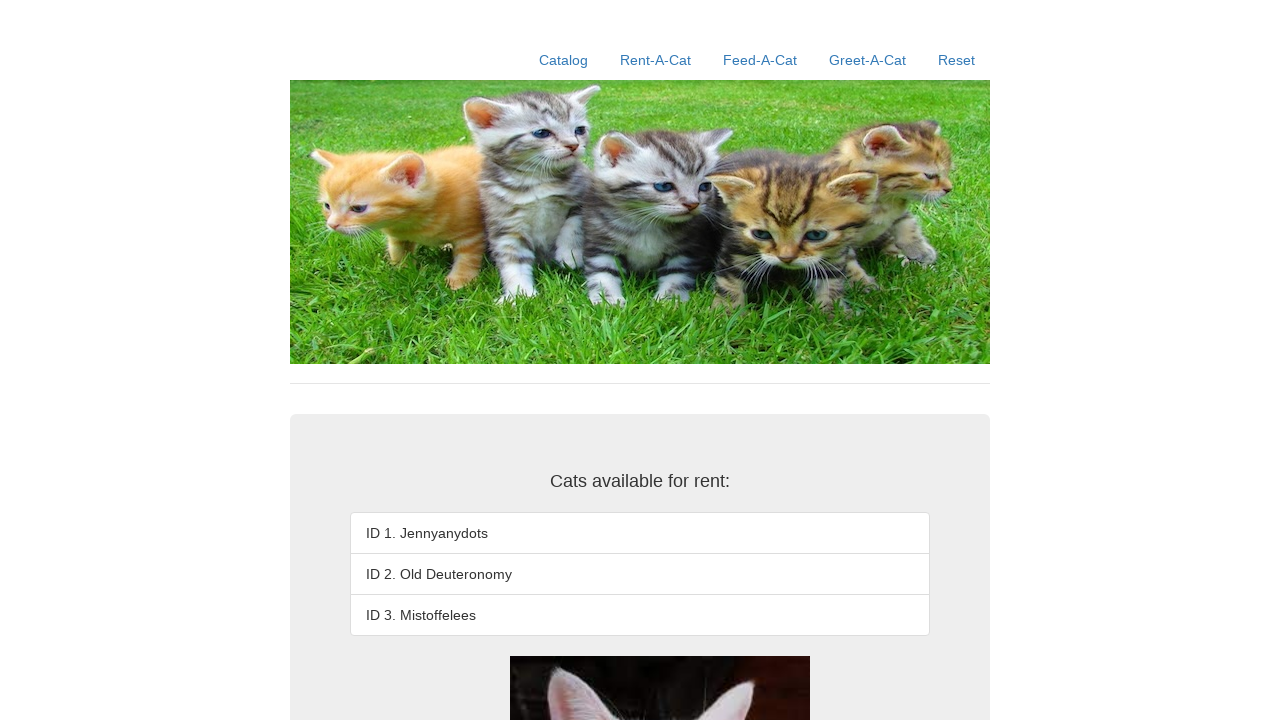

Clicked on Greet-A-Cat link to navigate to the page at (868, 60) on a:text('Greet-A-Cat')
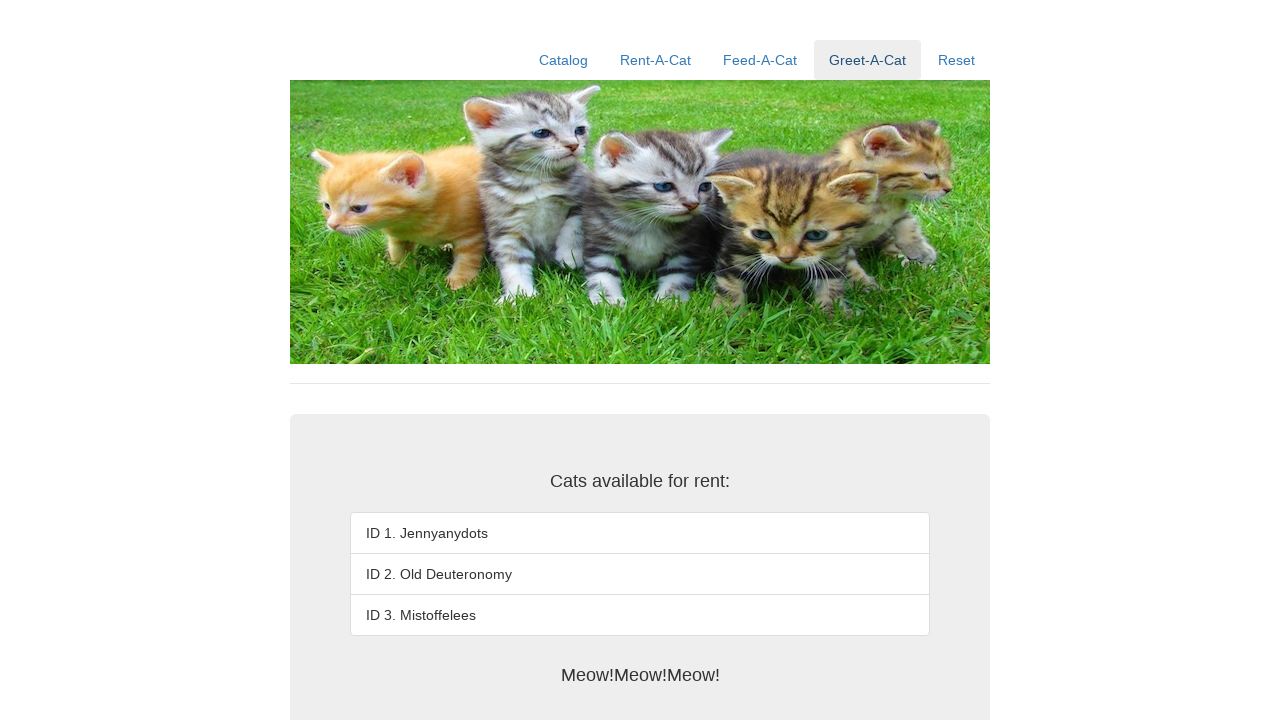

Retrieved greeting text from page
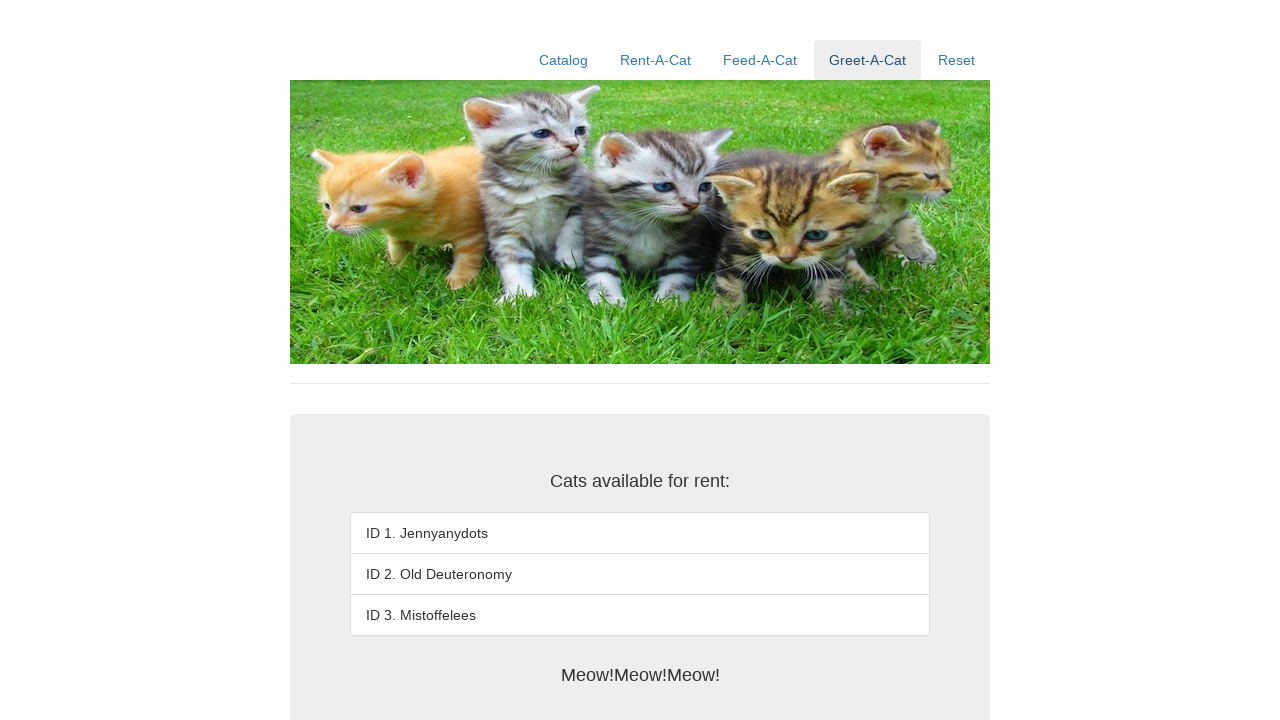

Verified greeting message contains 'Meow!Meow!Meow!' from all available cats
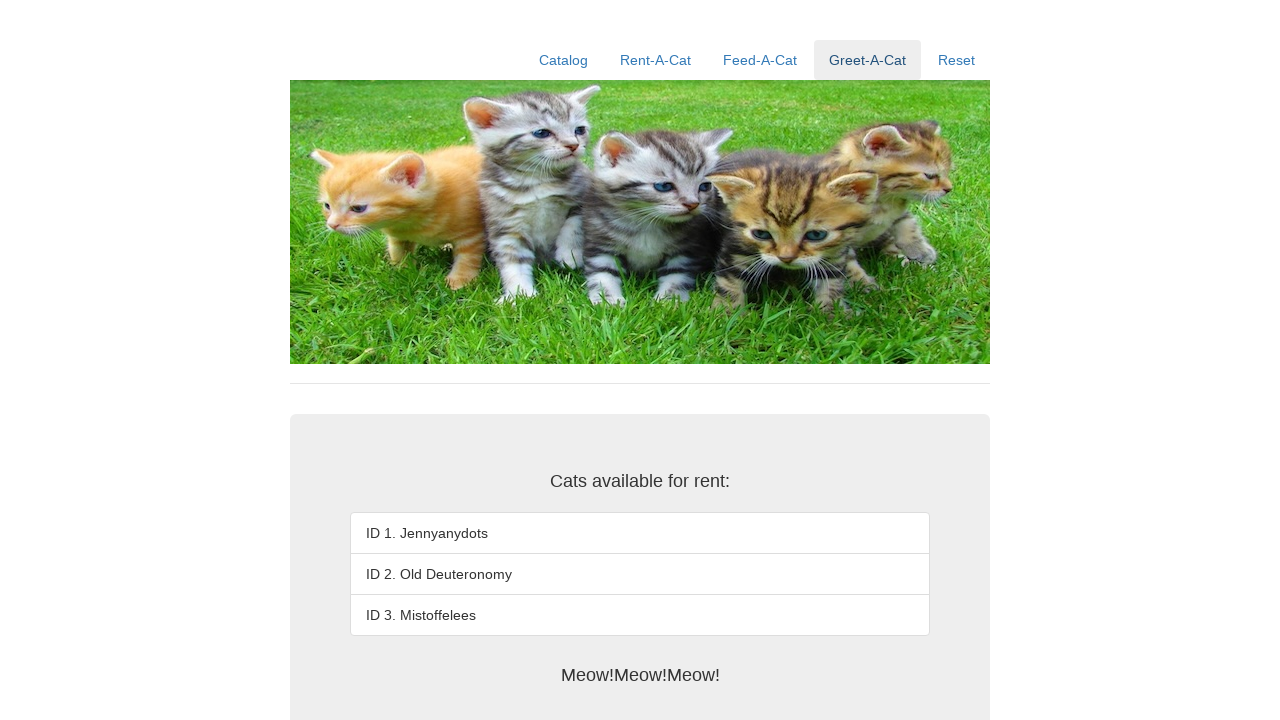

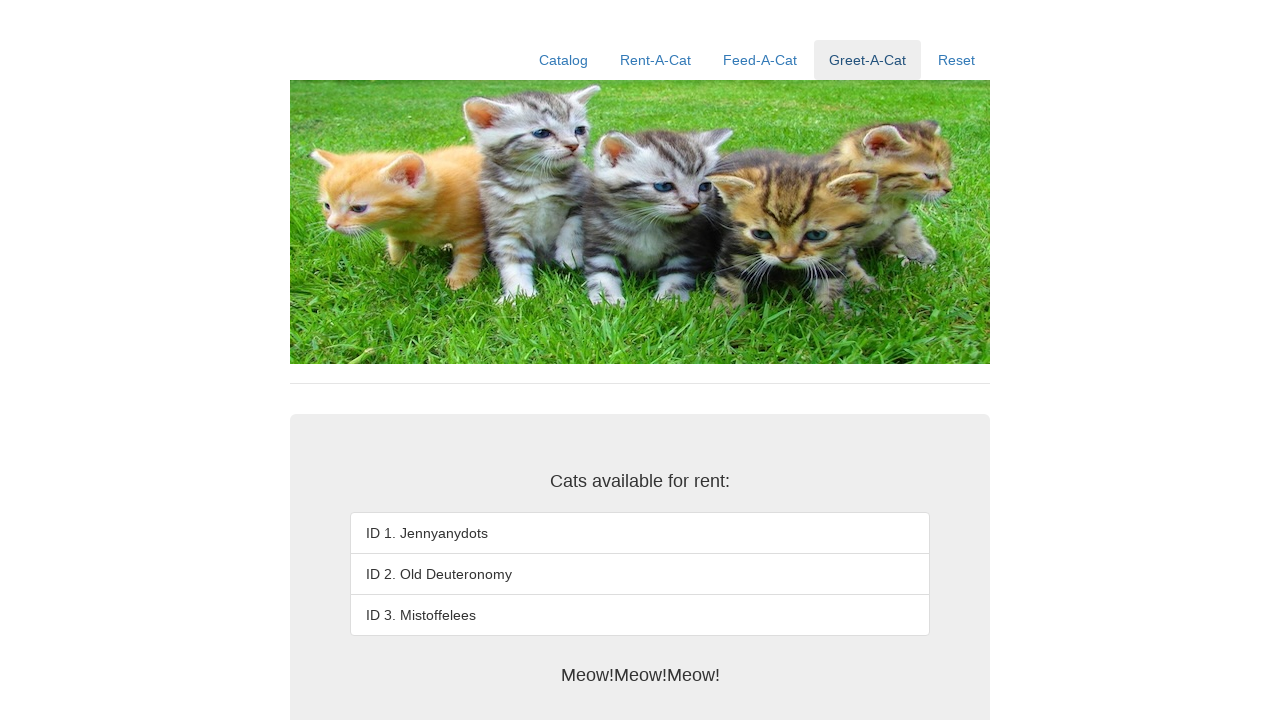